Tests that the complete-all checkbox updates state correctly when individual items are completed or cleared

Starting URL: https://demo.playwright.dev/todomvc

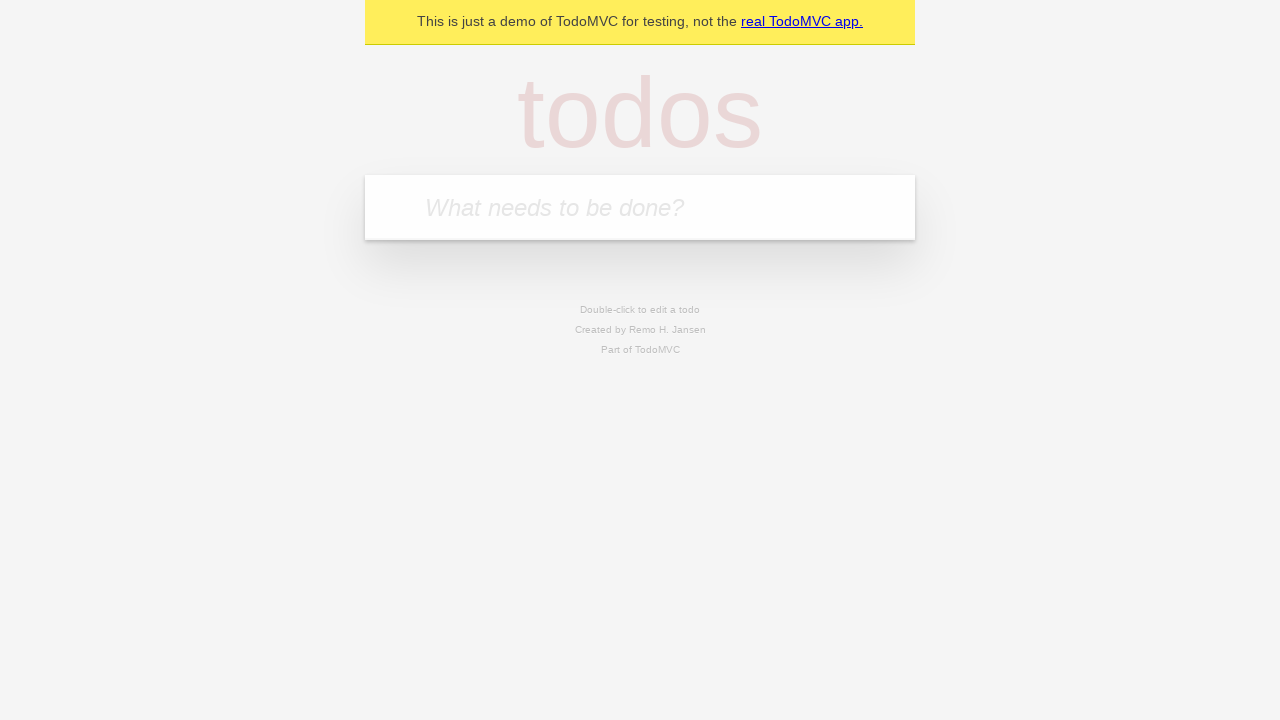

Filled todo input with 'buy some cheese' on internal:attr=[placeholder="What needs to be done?"i]
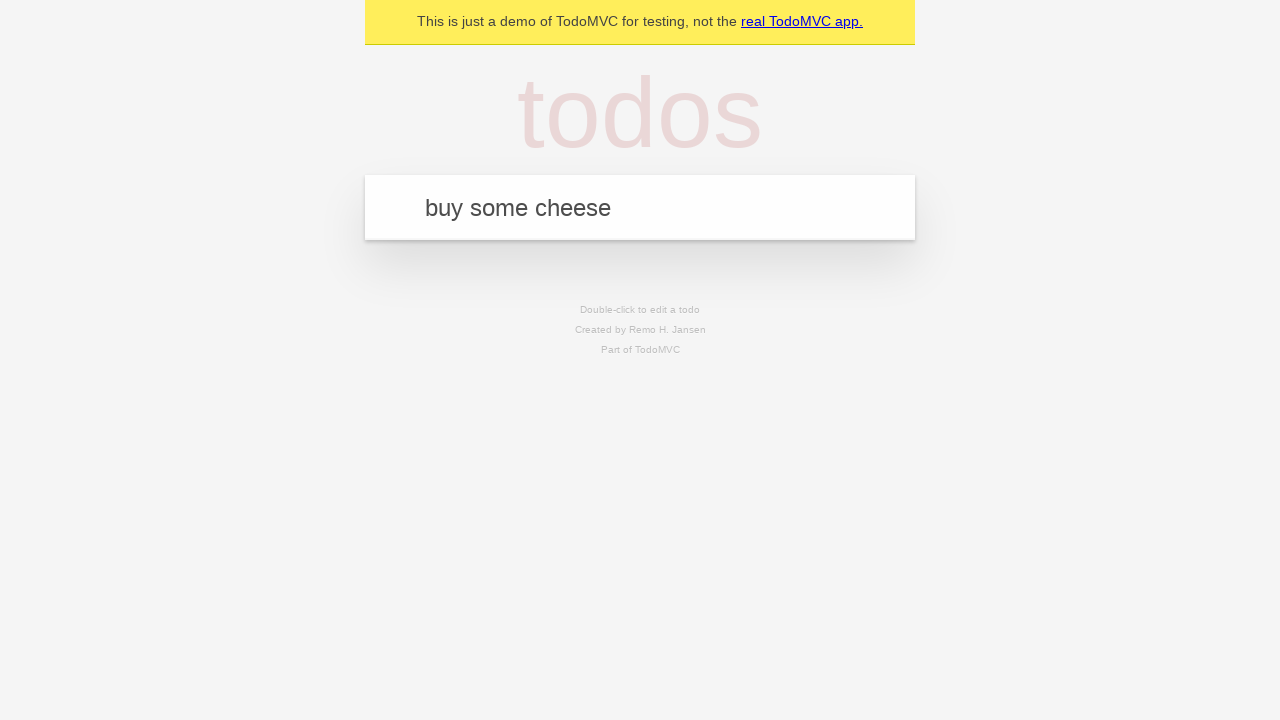

Pressed Enter to add todo 'buy some cheese' on internal:attr=[placeholder="What needs to be done?"i]
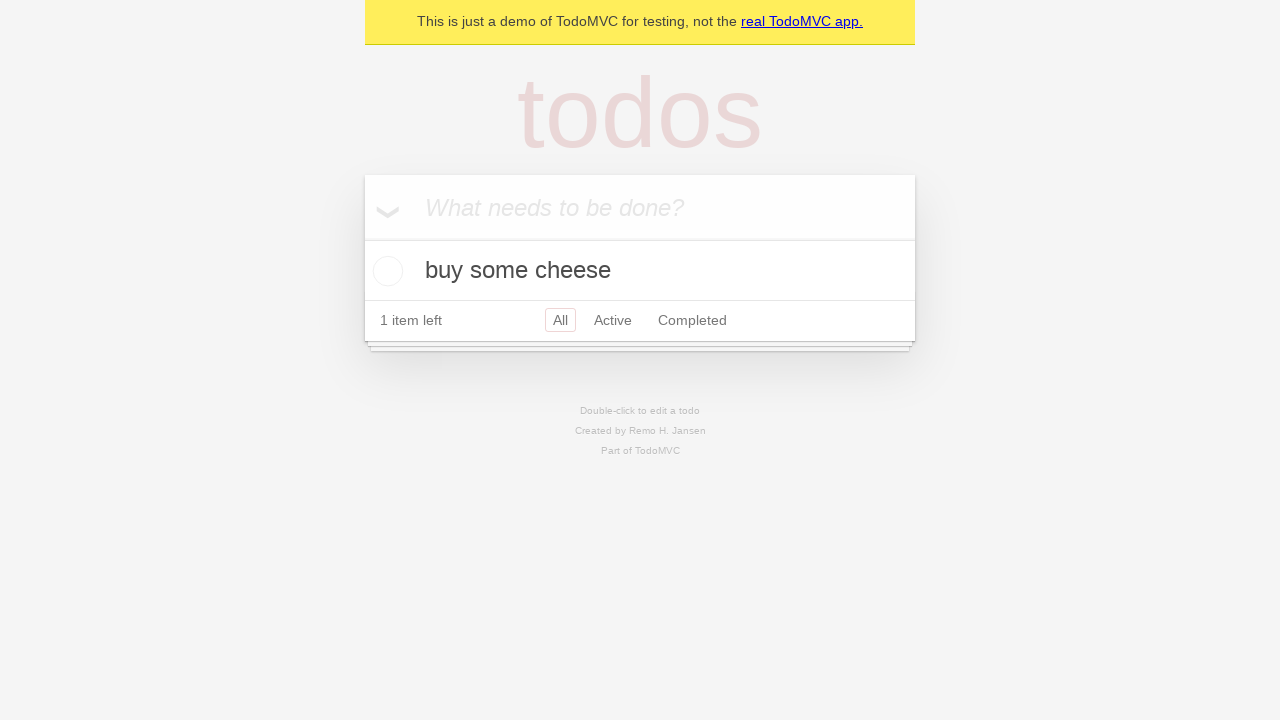

Filled todo input with 'feed the cat' on internal:attr=[placeholder="What needs to be done?"i]
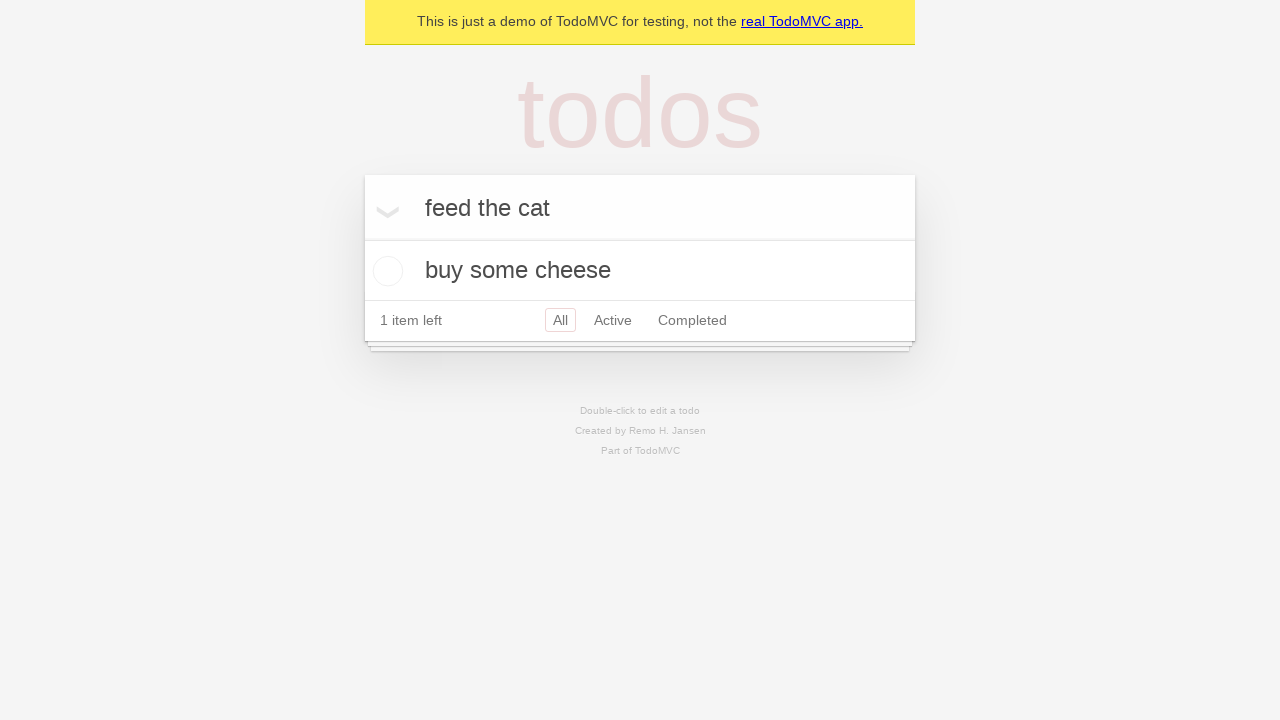

Pressed Enter to add todo 'feed the cat' on internal:attr=[placeholder="What needs to be done?"i]
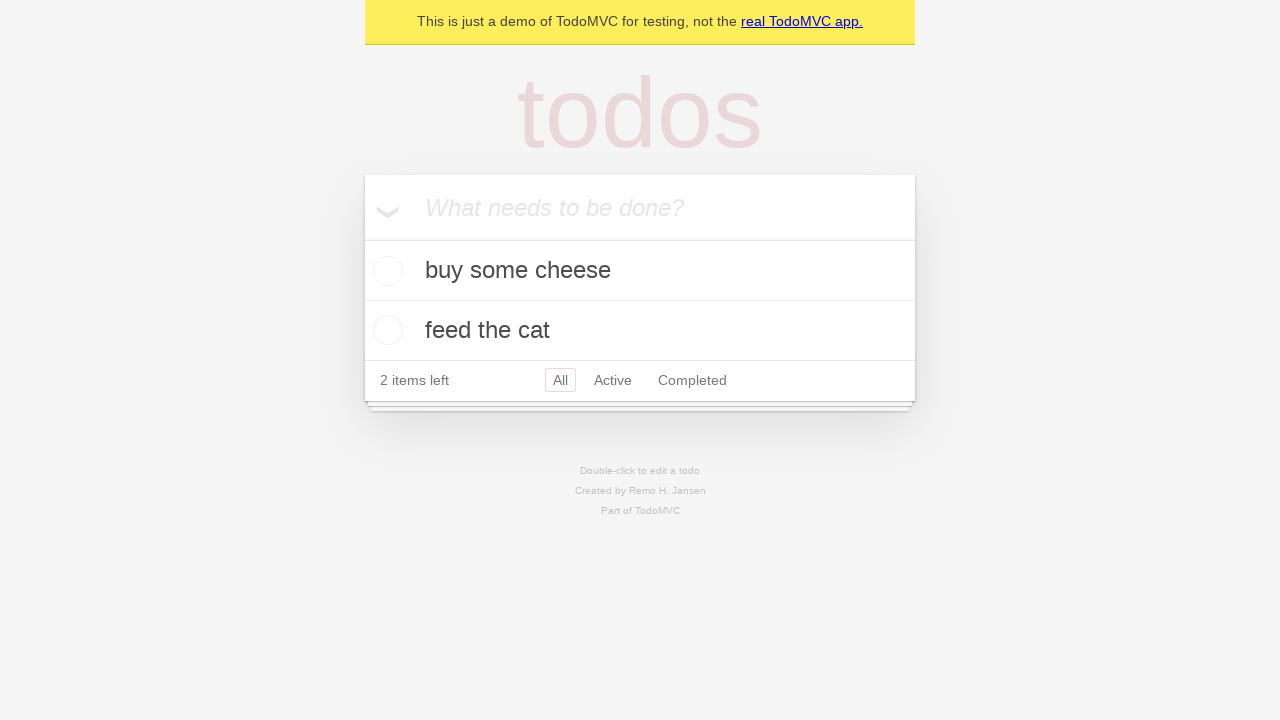

Filled todo input with 'book a doctors appointment' on internal:attr=[placeholder="What needs to be done?"i]
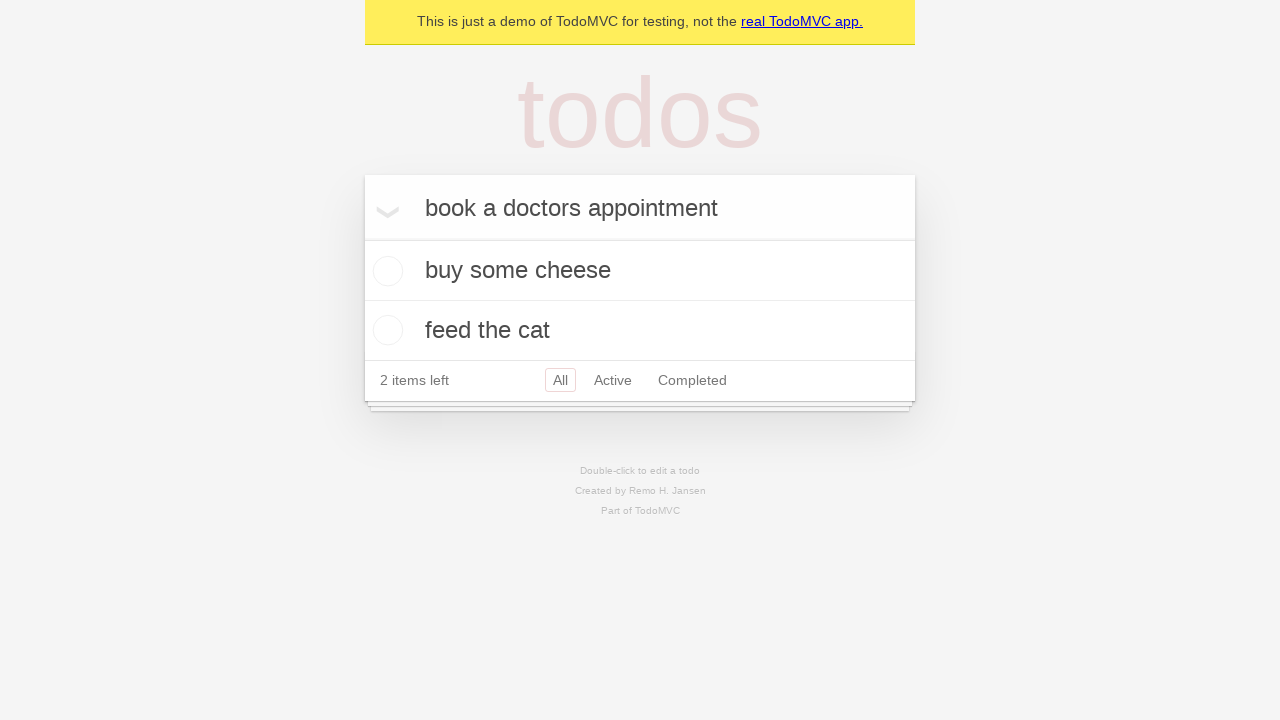

Pressed Enter to add todo 'book a doctors appointment' on internal:attr=[placeholder="What needs to be done?"i]
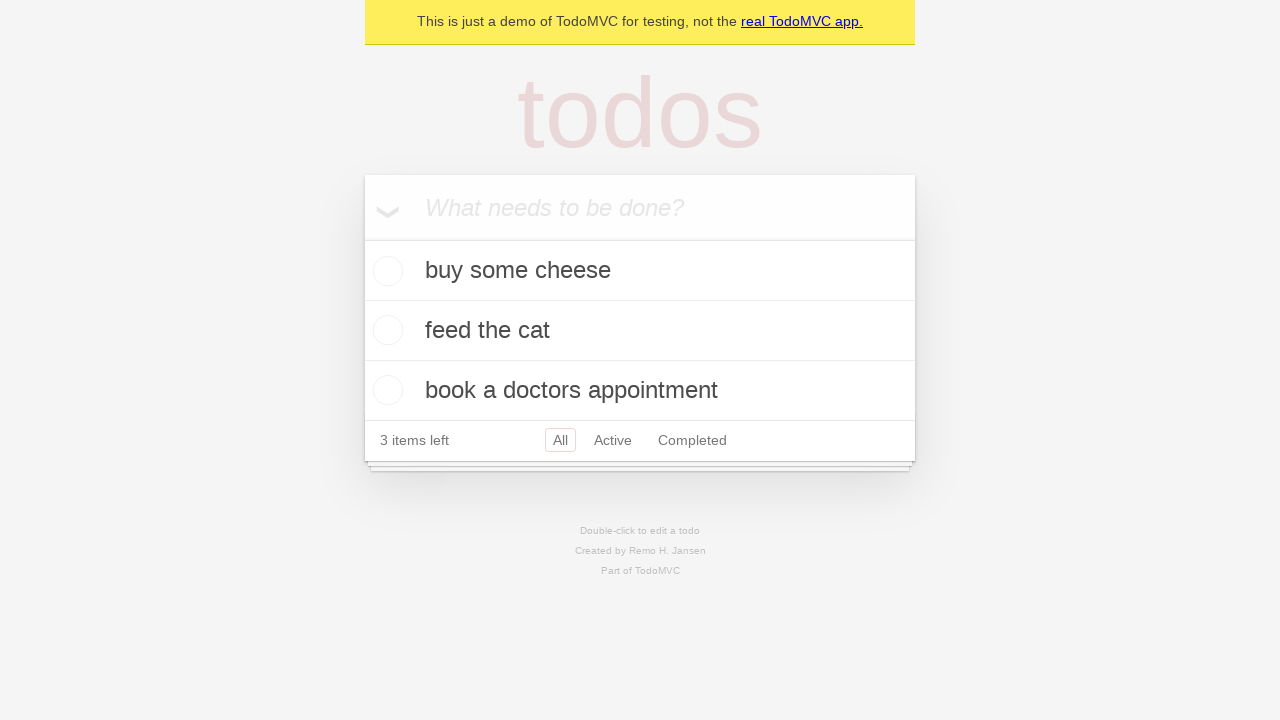

Waited for all 3 todo items to load
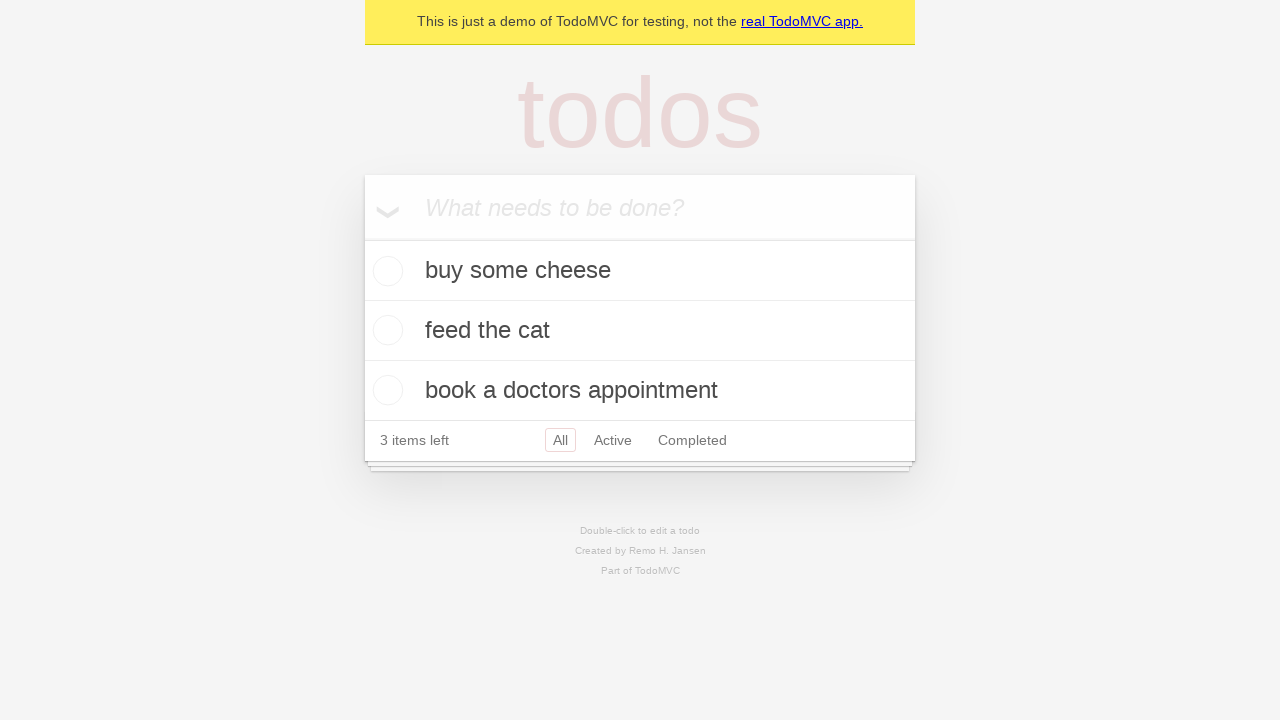

Clicked 'Mark all as complete' checkbox to complete all todos at (362, 238) on internal:label="Mark all as complete"i
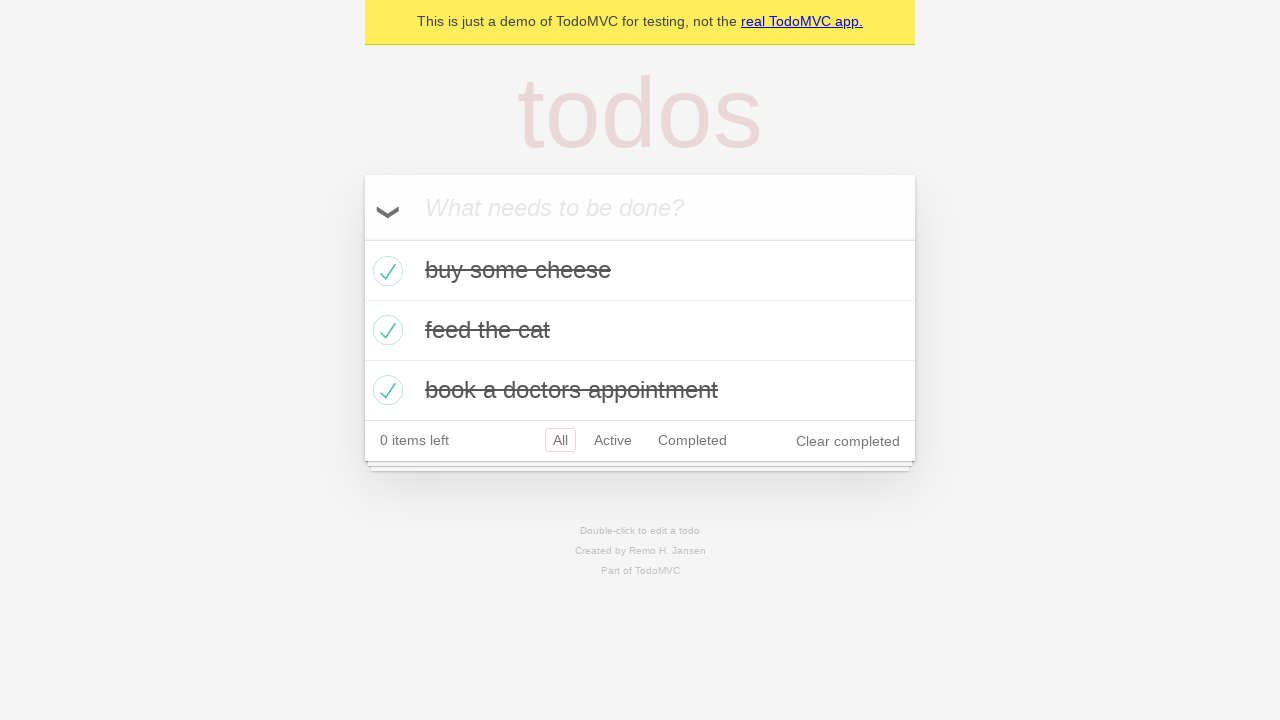

Unchecked the first todo item at (385, 271) on [data-testid='todo-item'] >> nth=0 >> internal:role=checkbox
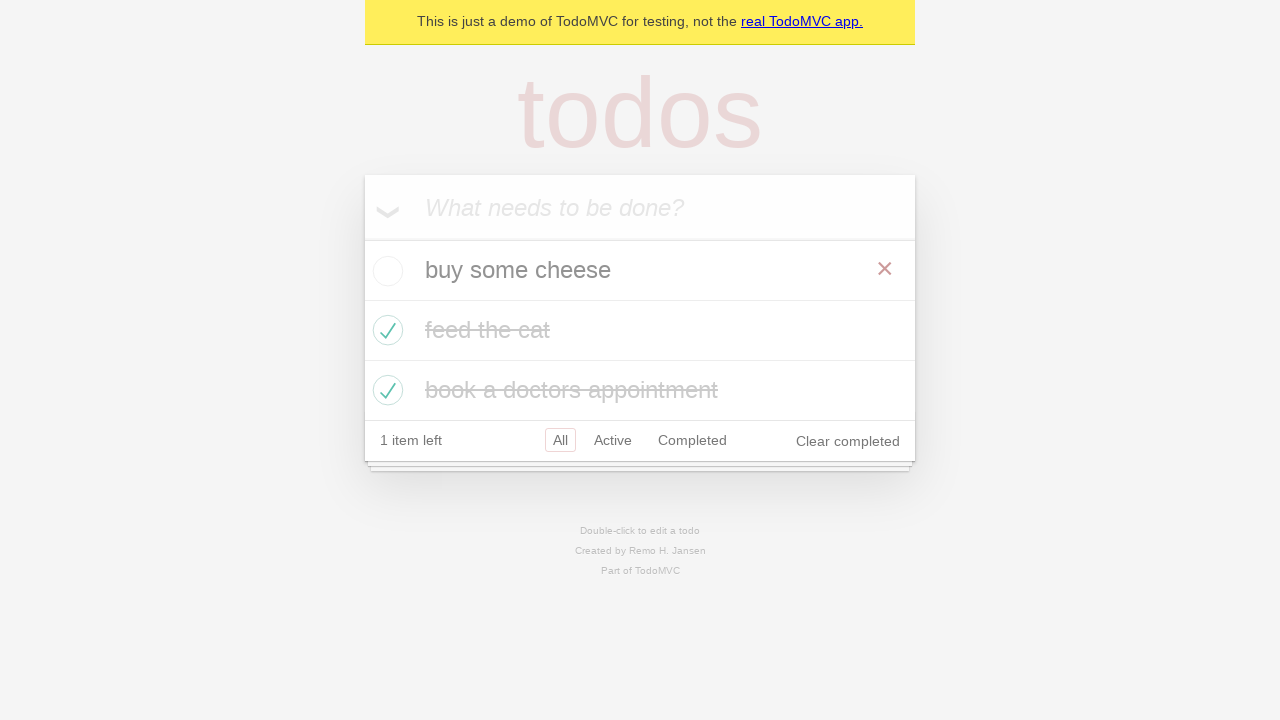

Checked the first todo item again at (385, 271) on [data-testid='todo-item'] >> nth=0 >> internal:role=checkbox
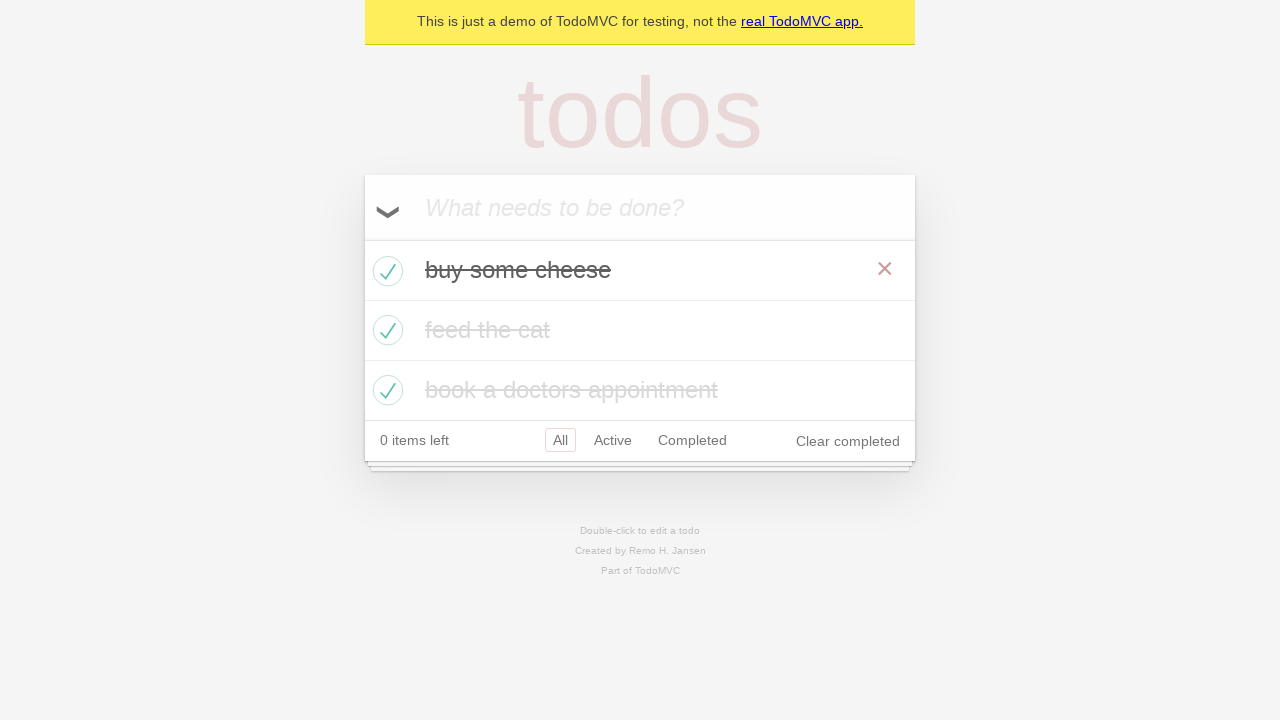

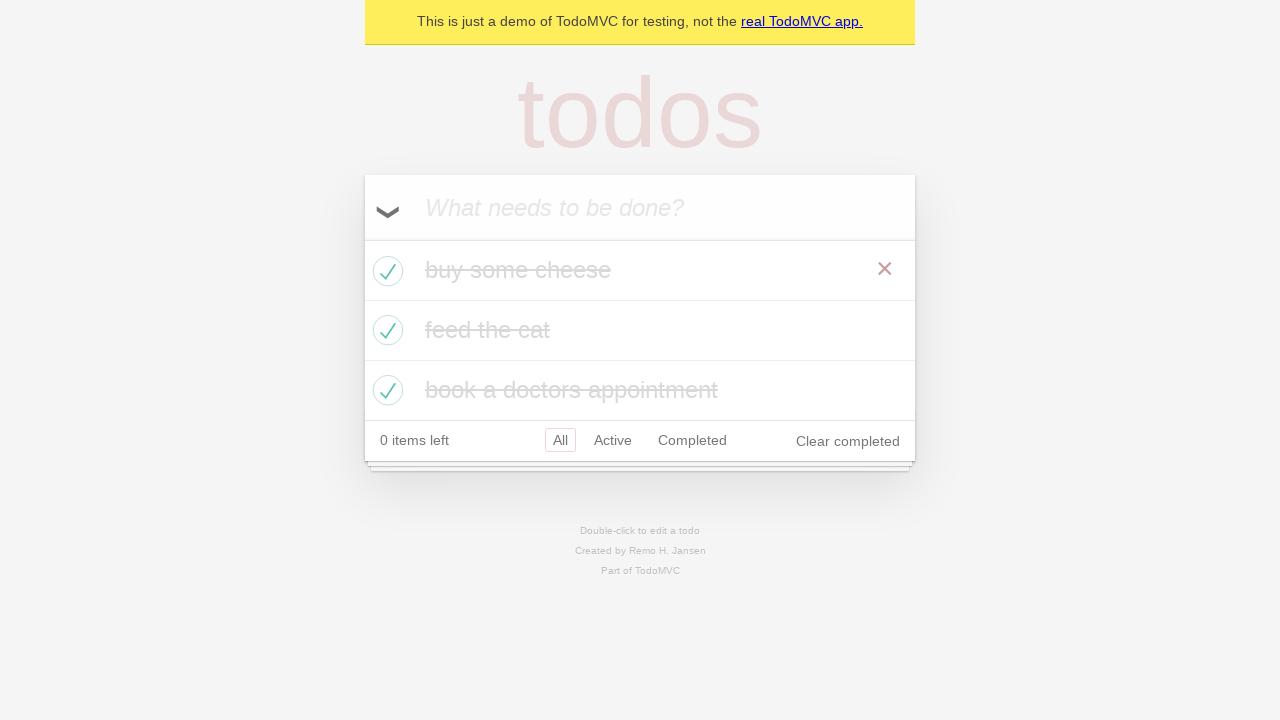